Tests mouse hover functionality on jQuery UI ThemeRoller page by scrolling and hovering over an element

Starting URL: https://jqueryui.com/themeroller/

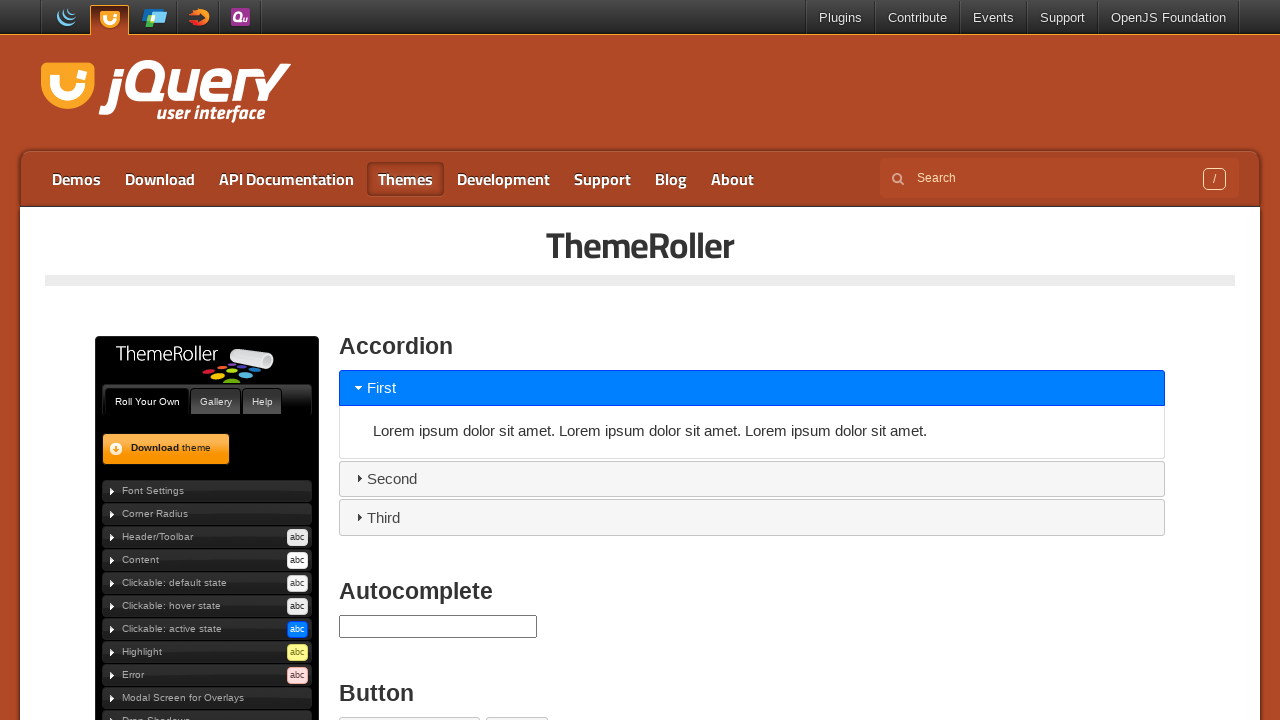

Scrolled down to position 2500 to make element visible
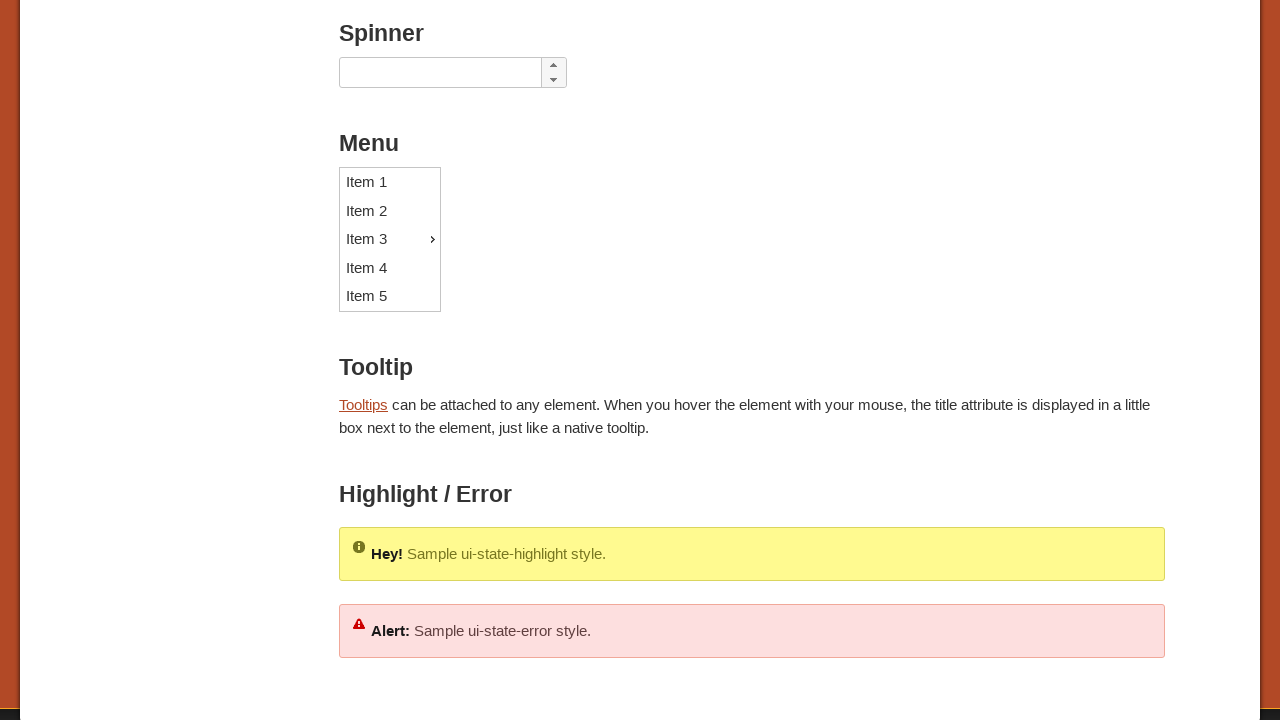

Hovered over the jQuery UI ThemeRoller element at (390, 239) on div#ui-id-17
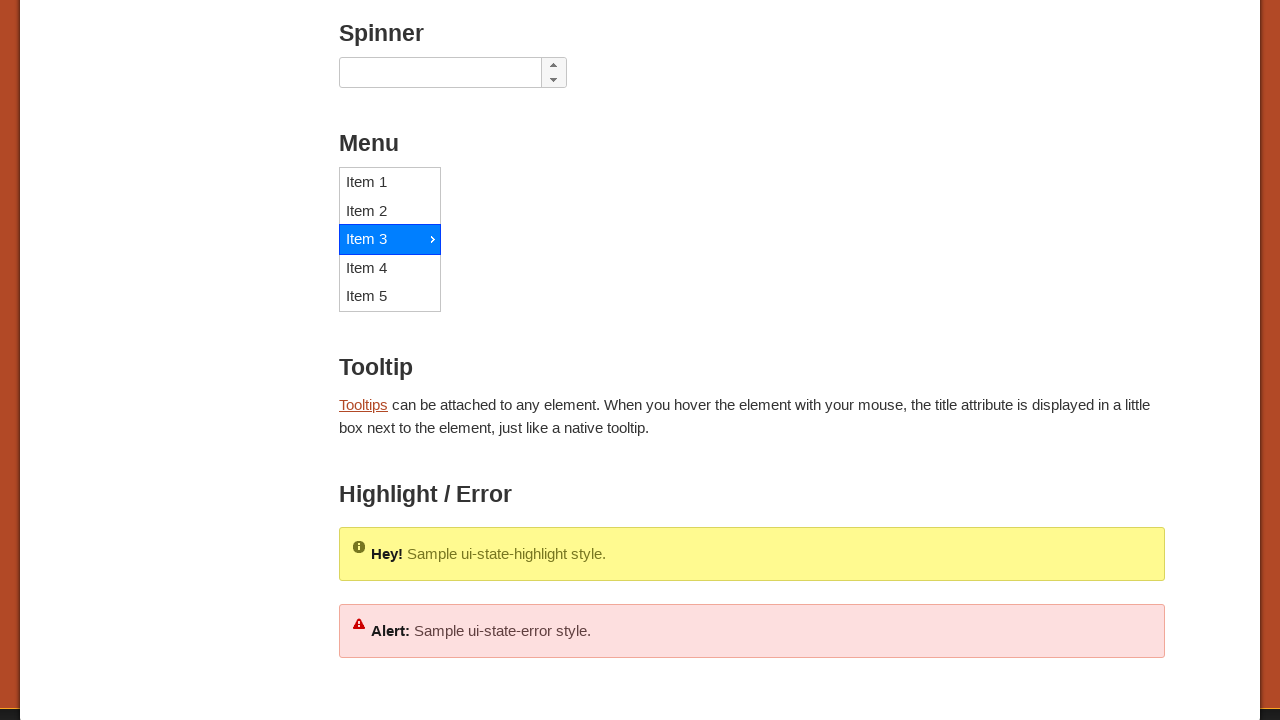

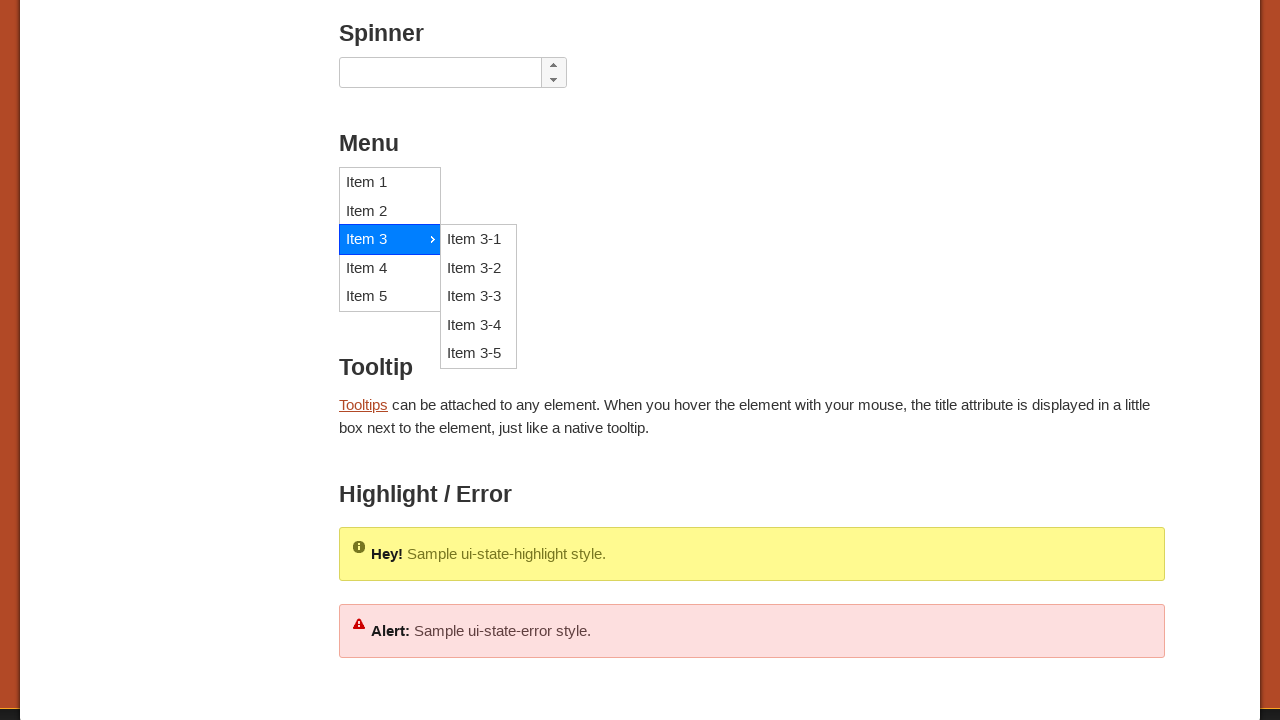